Tests simple JavaScript alert handling by clicking a button to trigger an alert, verifying the alert text, and accepting it

Starting URL: https://v1.training-support.net/selenium/javascript-alerts

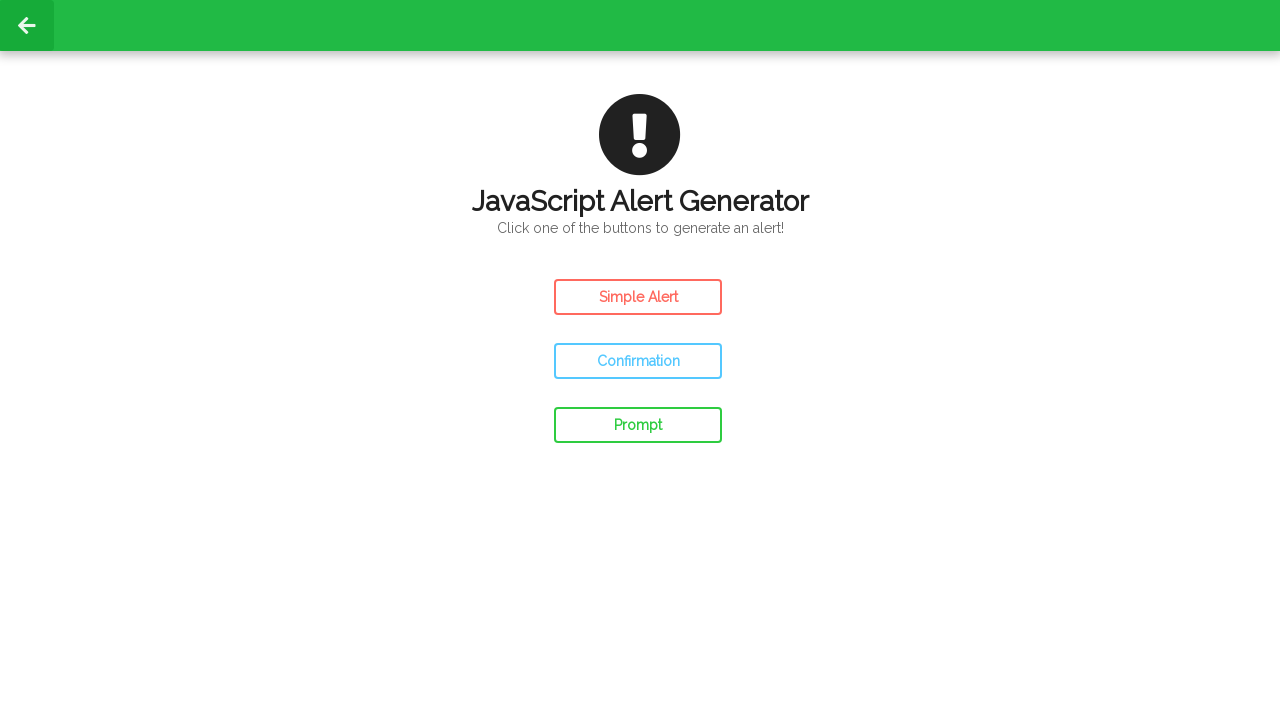

Clicked the simple alert button at (638, 297) on #simple
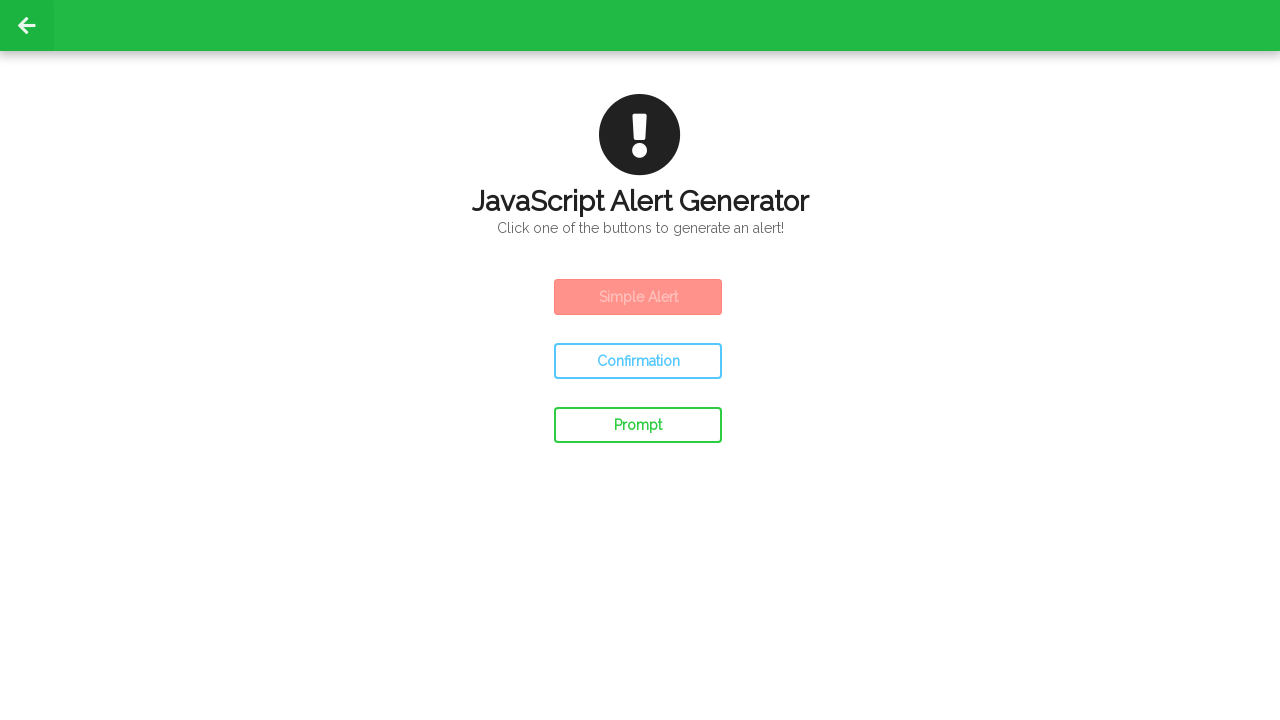

Set up dialog handler to accept alerts
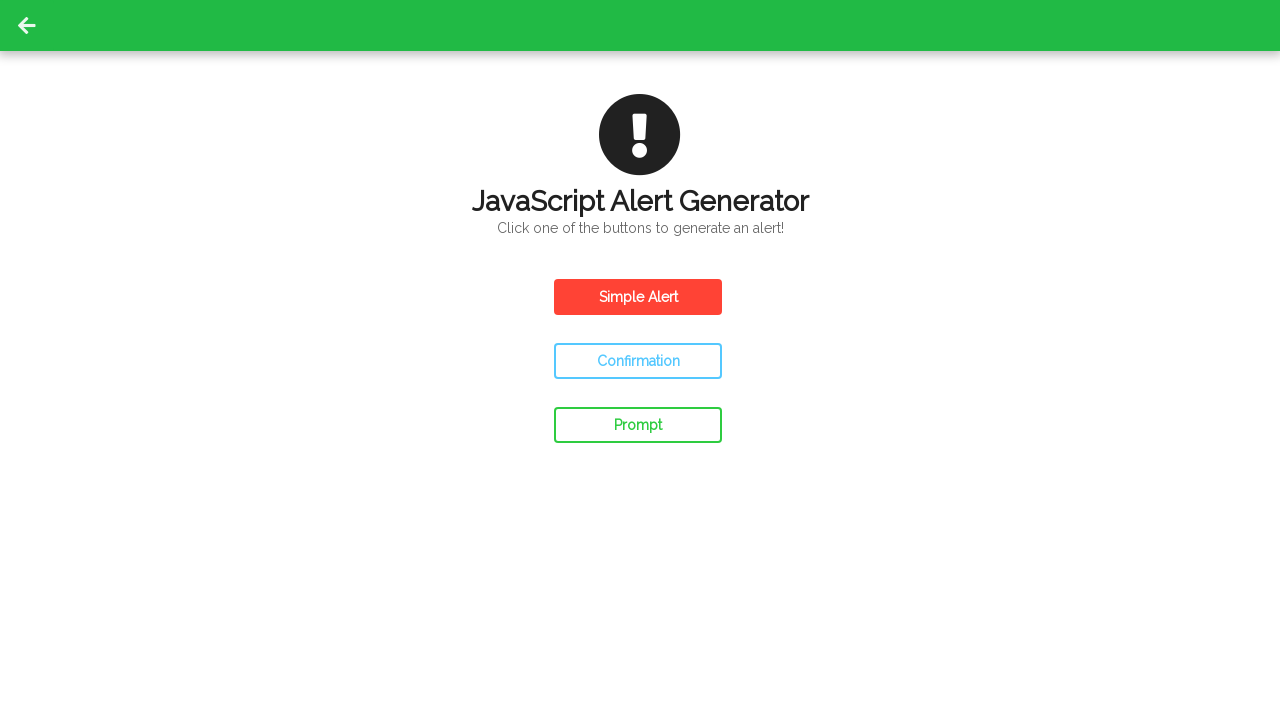

Waited 500ms for alert to be handled
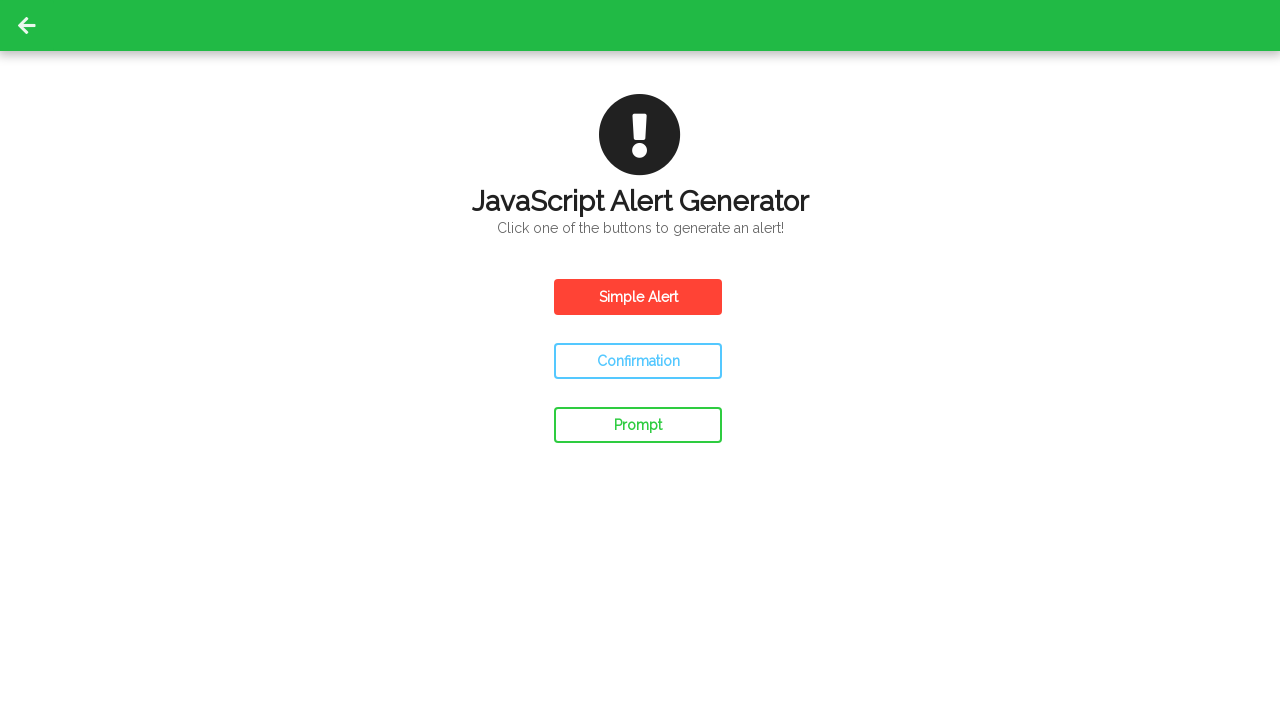

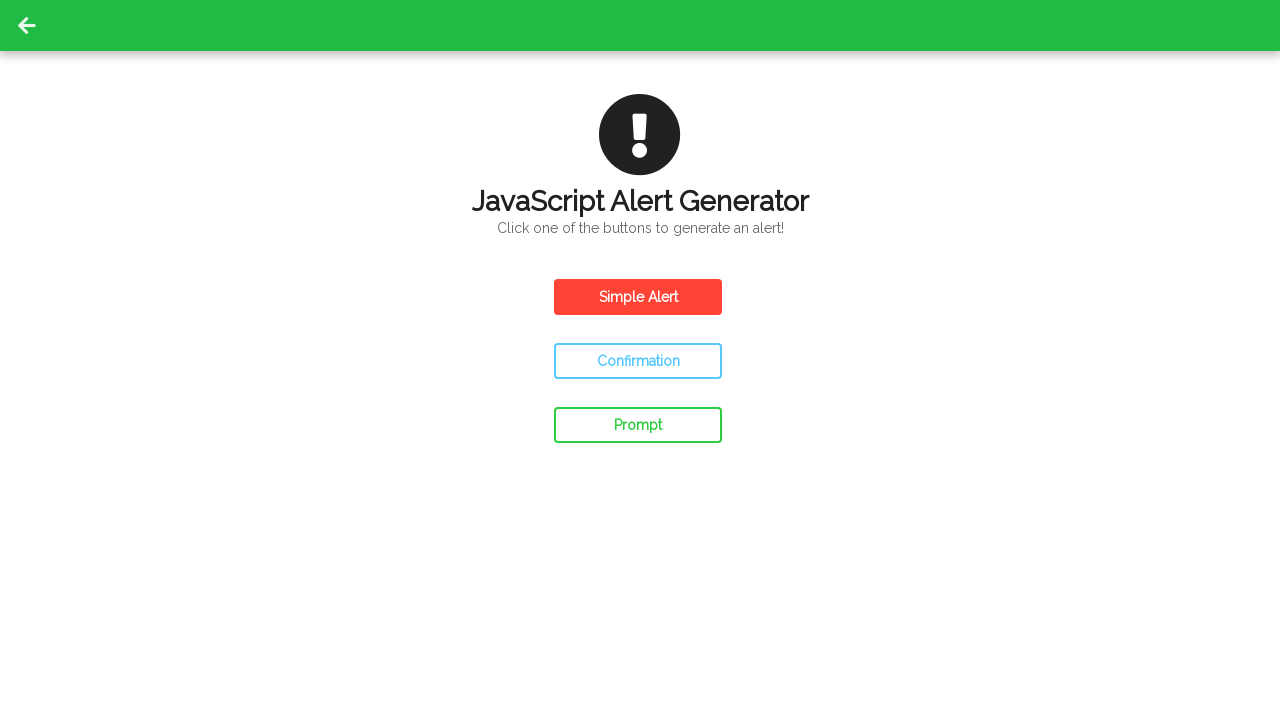